Tests currency dropdown selection by selecting INR using value attribute

Starting URL: https://flightnewapp.netlify.app/lavish.com/dropdownspractise/

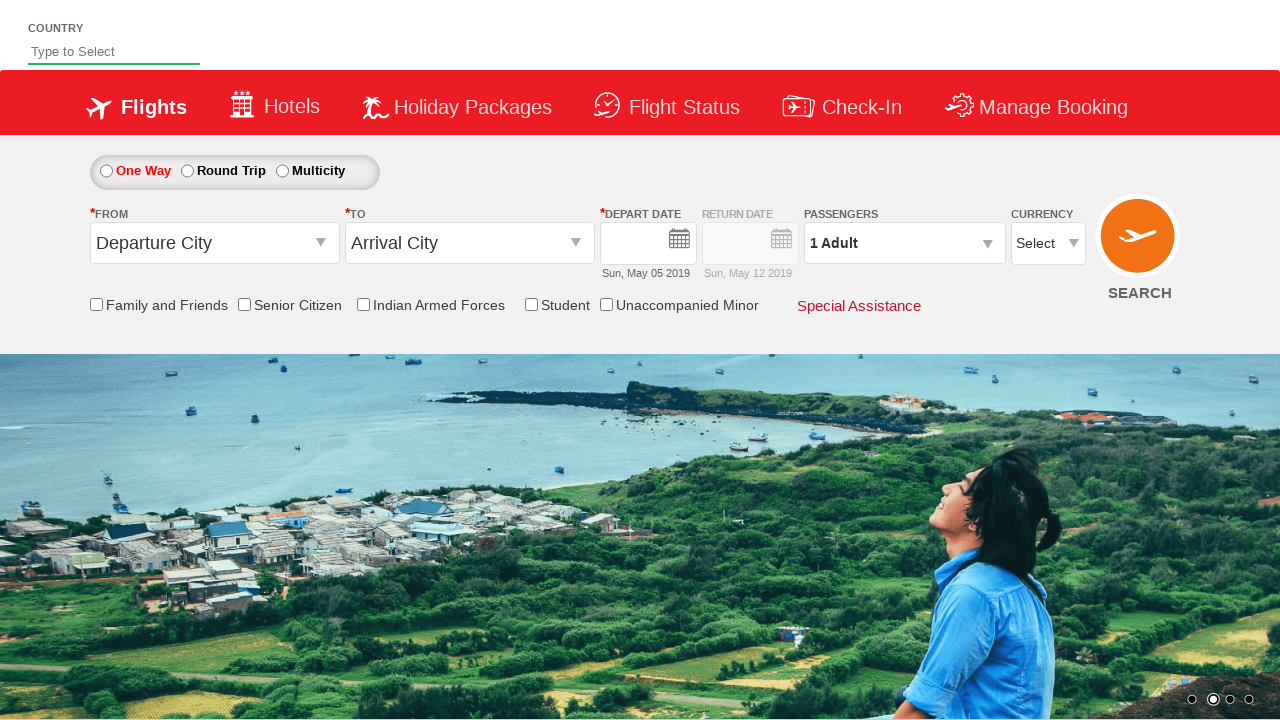

Navigated to dropdowns practice page
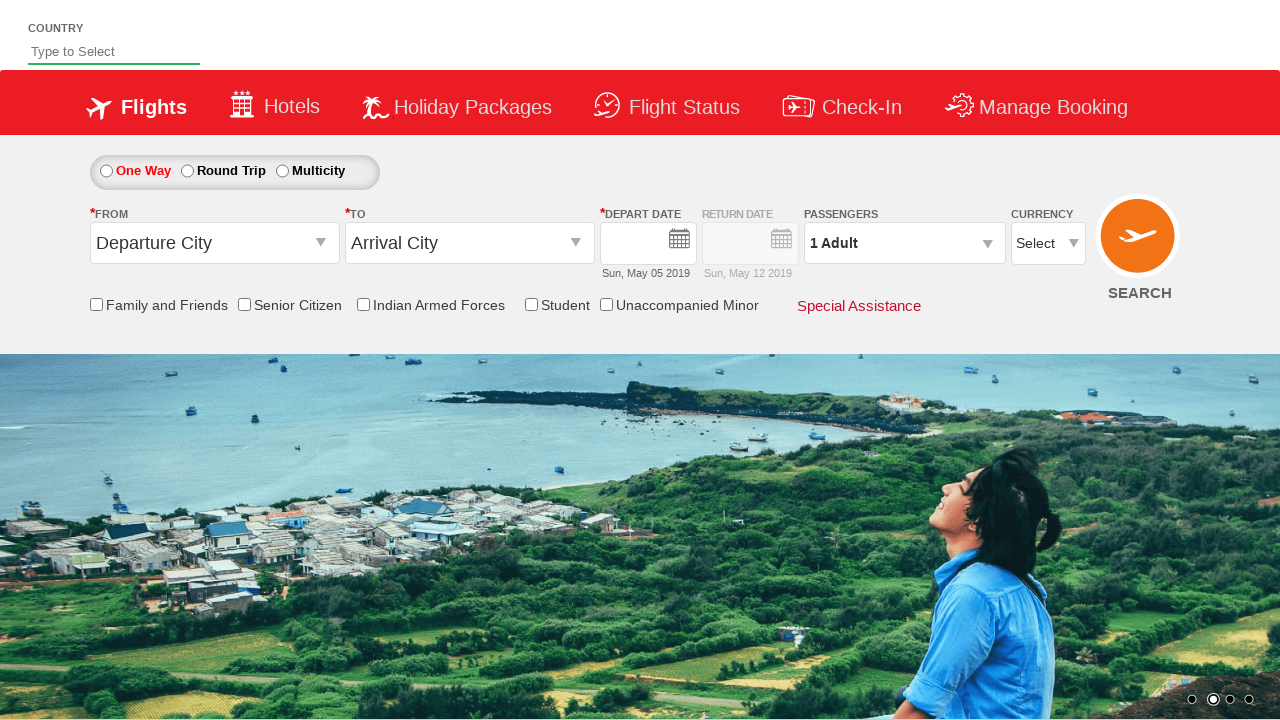

Selected INR from currency dropdown using value attribute on (//div/select)[3]
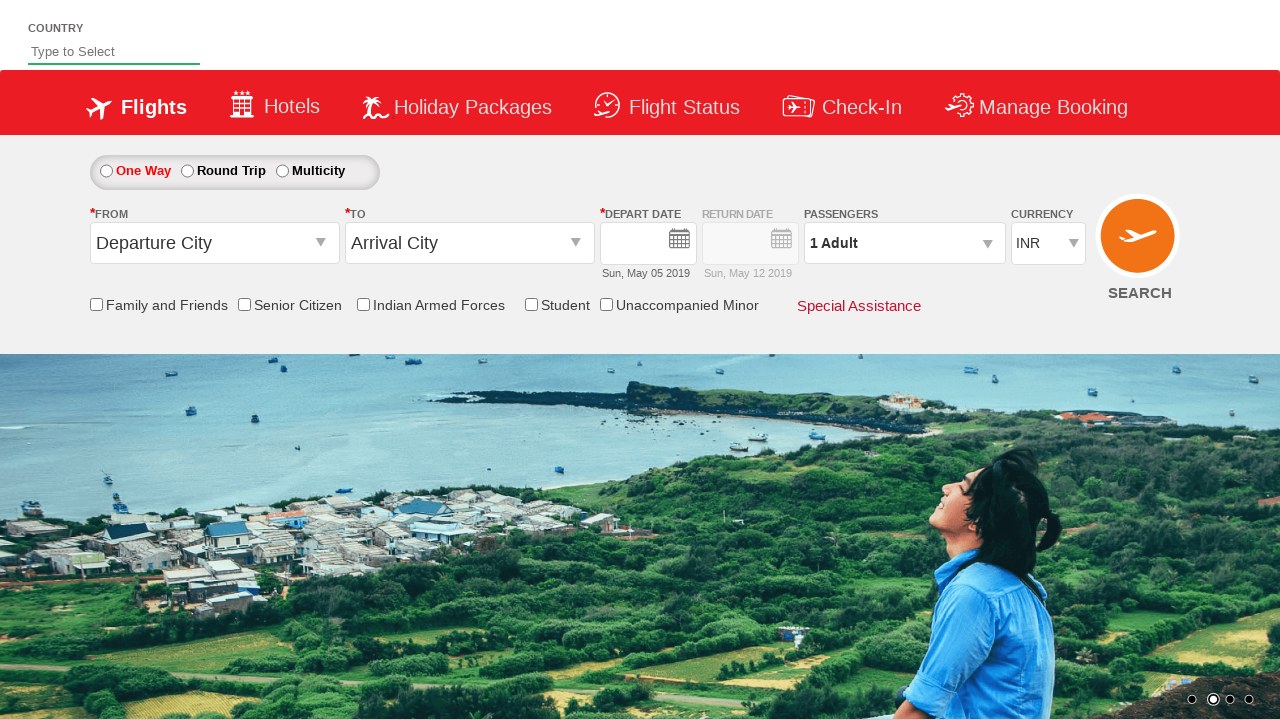

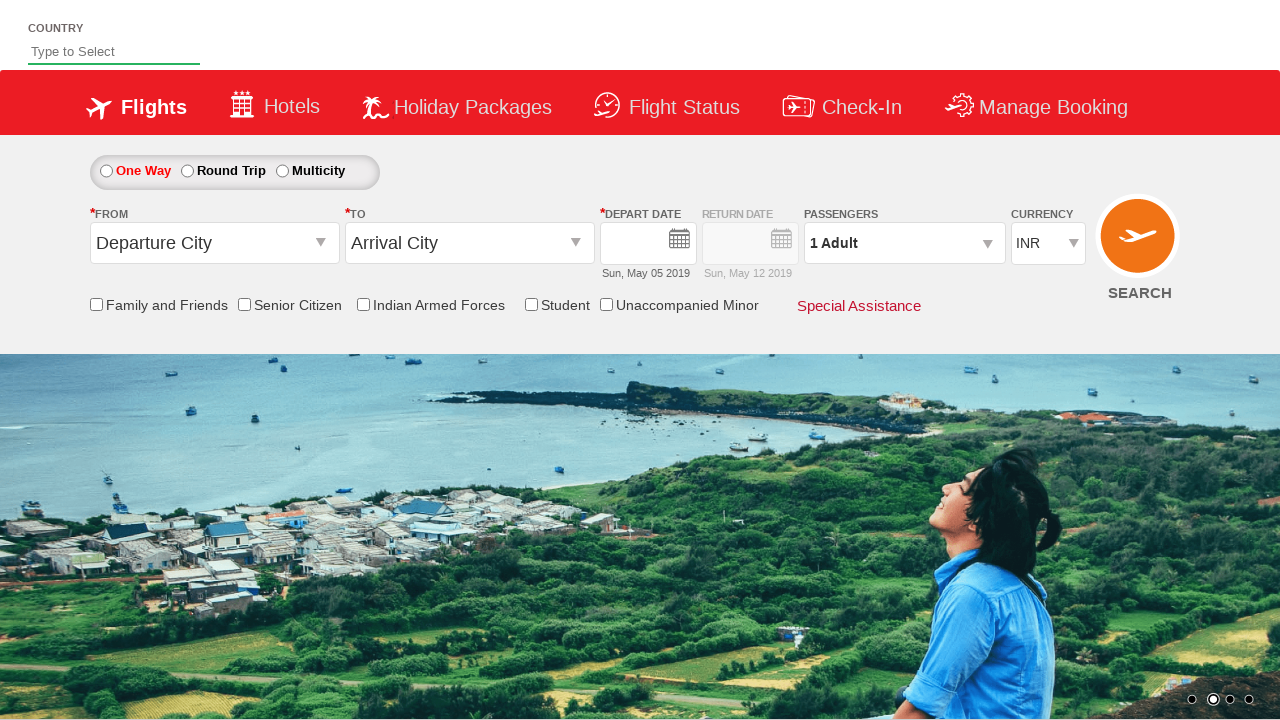